Tests OpenCart registration form by filling in user details, navigating through login and forgotten password pages

Starting URL: https://naveenautomationlabs.com/opencart/index.php?route=account/register

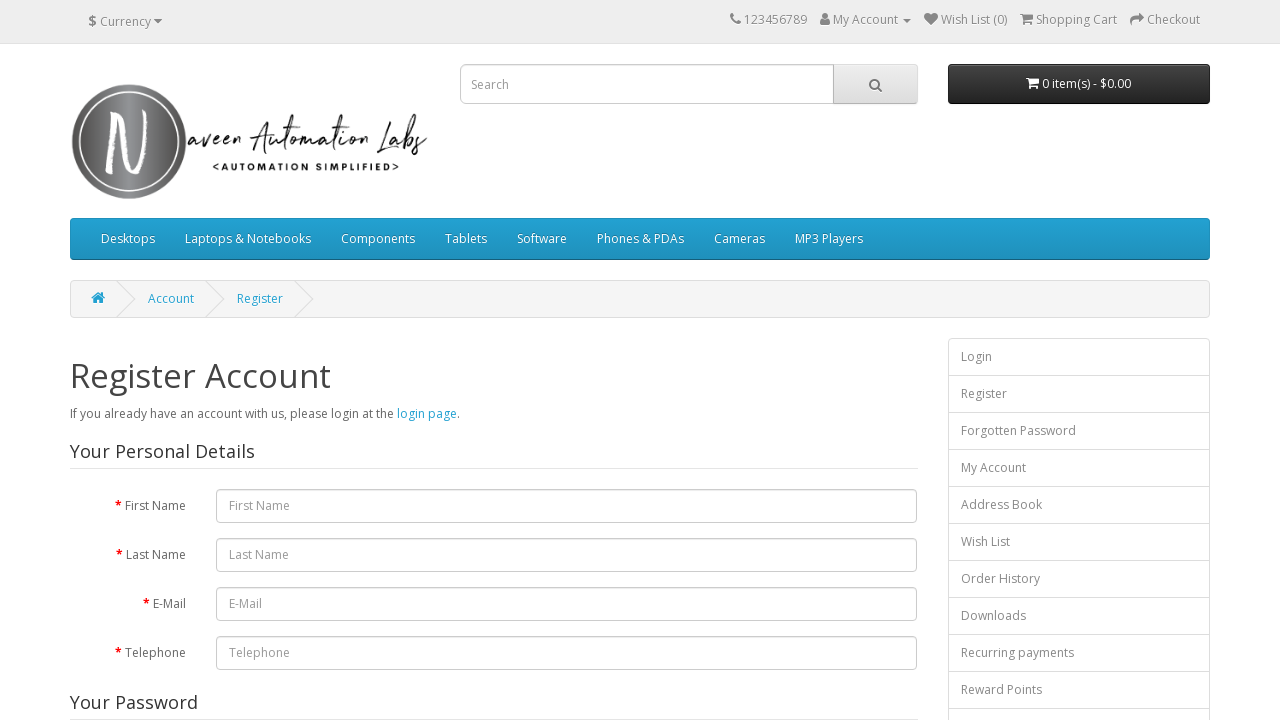

Filled first name field with 'Arun' on #input-firstname
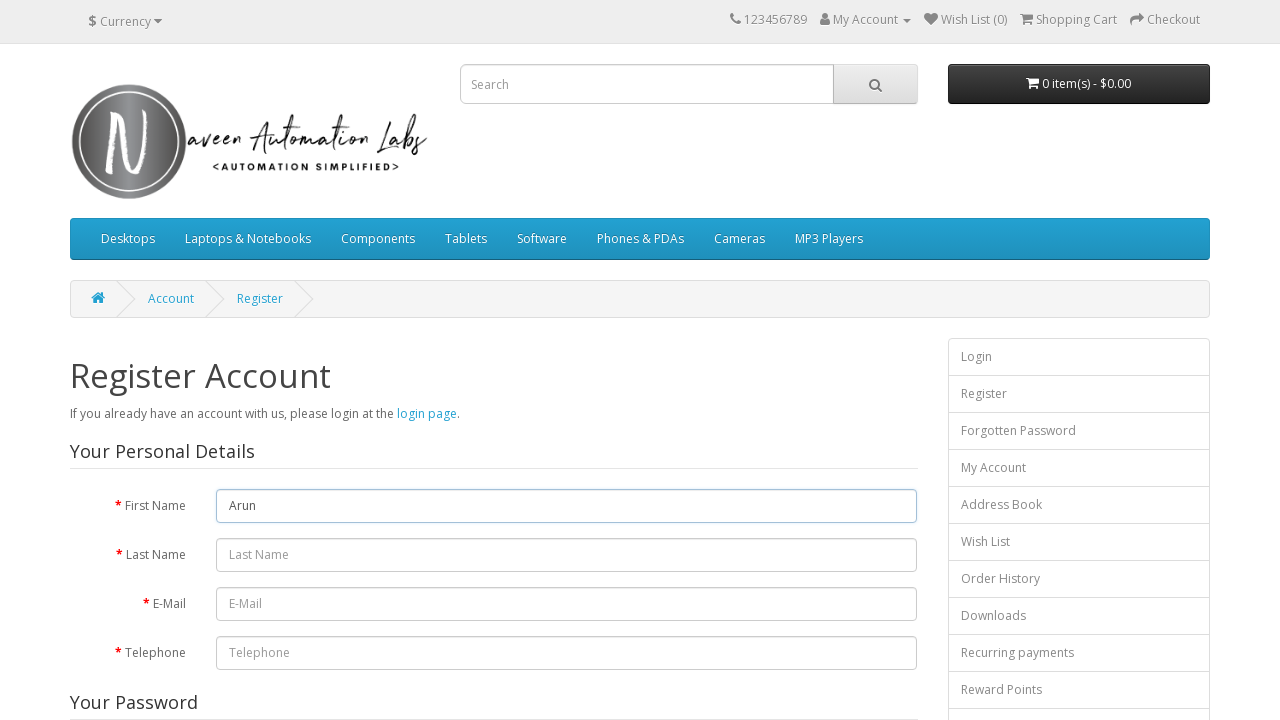

Filled last name field with 'Ravindran' on input[name='lastname']
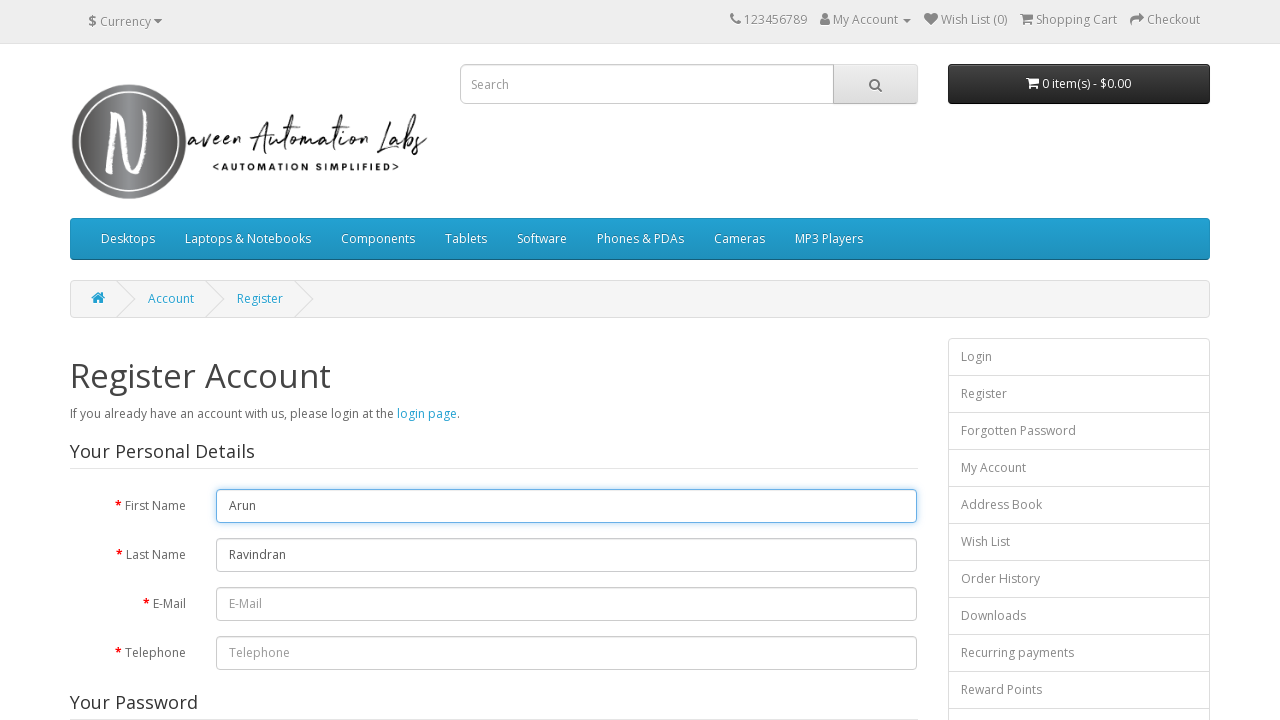

Filled email field with 'a@gmail.com' on #input-email
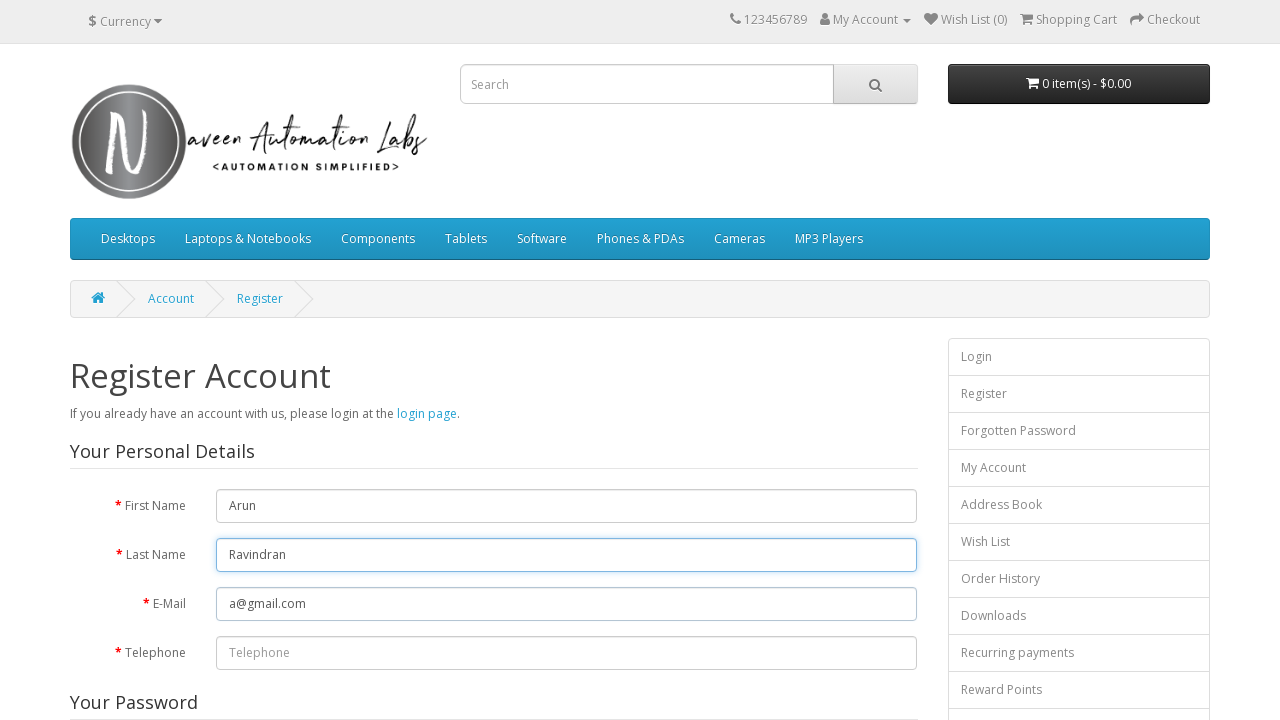

Filled telephone field with '9874563210' on #input-telephone
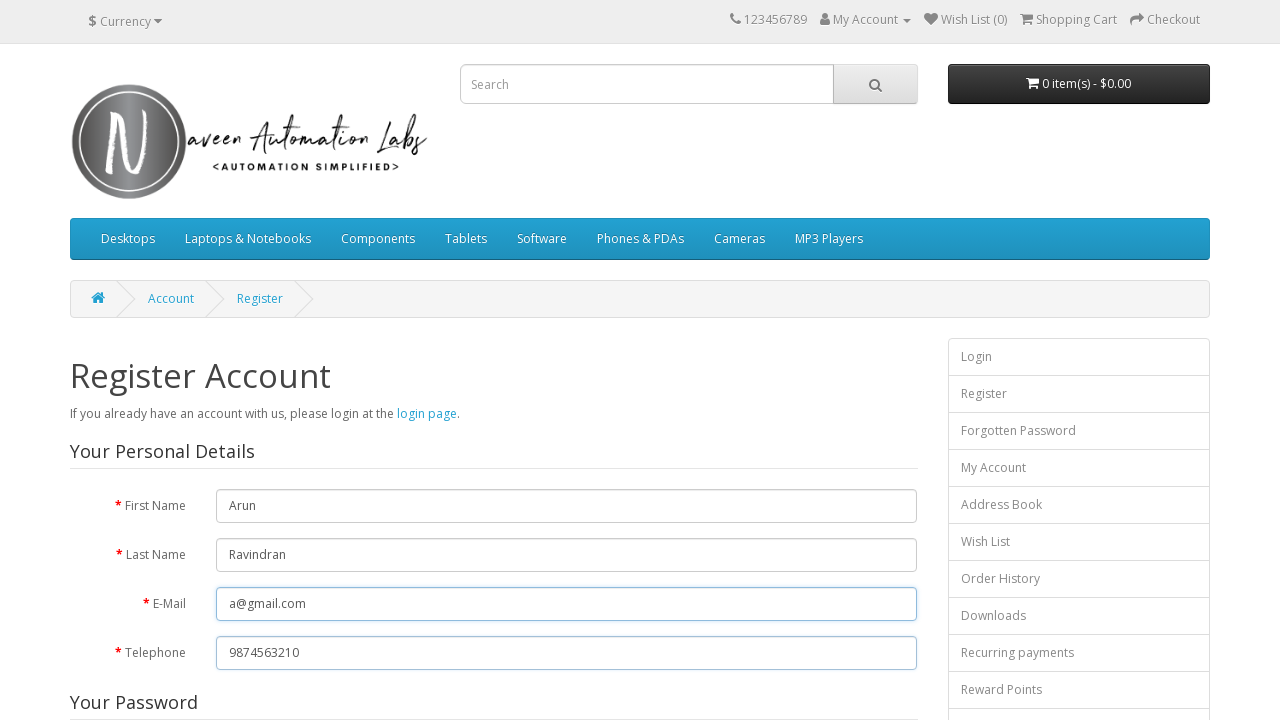

Filled password field with 'Test@123' on #input-password
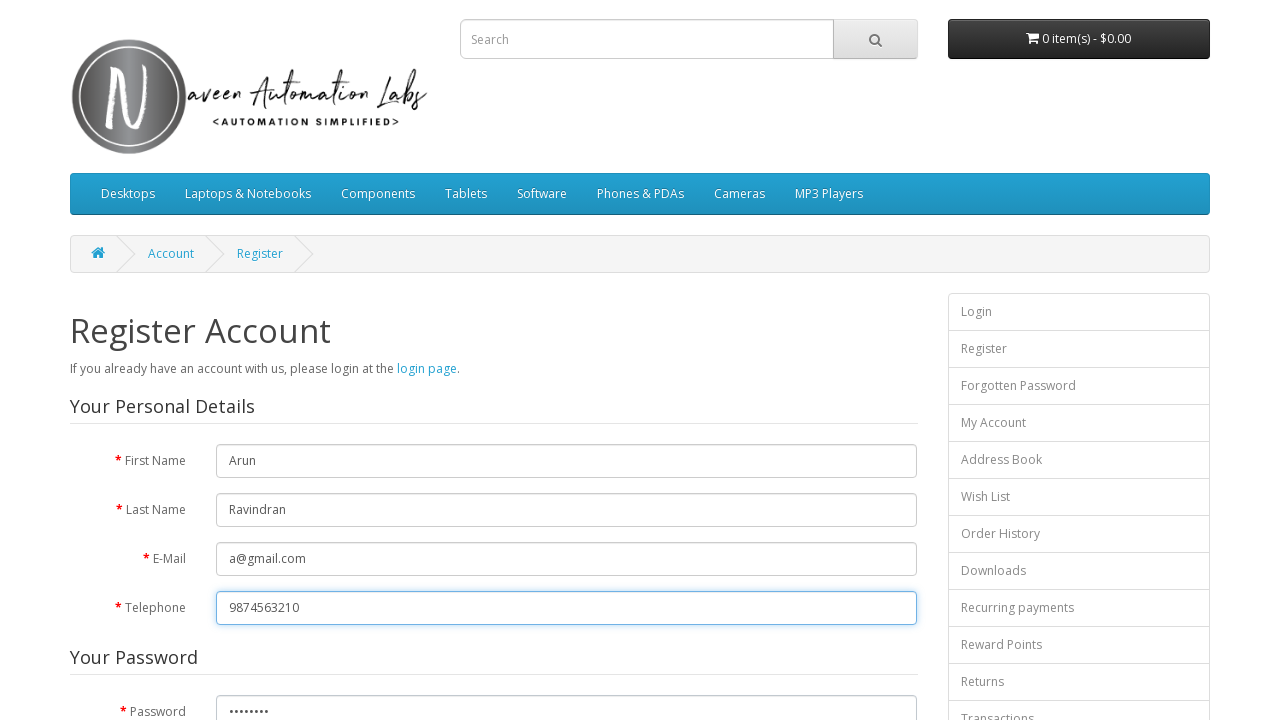

Filled password confirmation field with 'Test@123' on #input-confirm
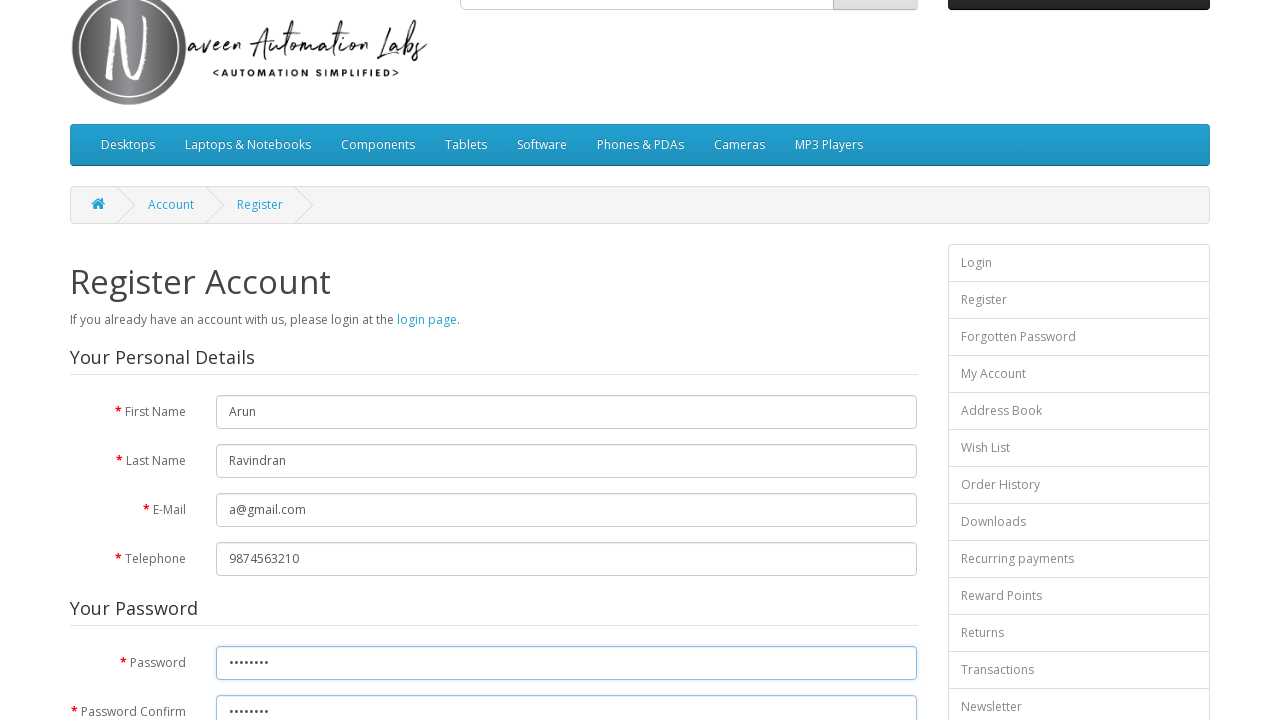

Clicked continue button to submit registration form at (879, 427) on #content > form > div > div > input.btn.btn-primary
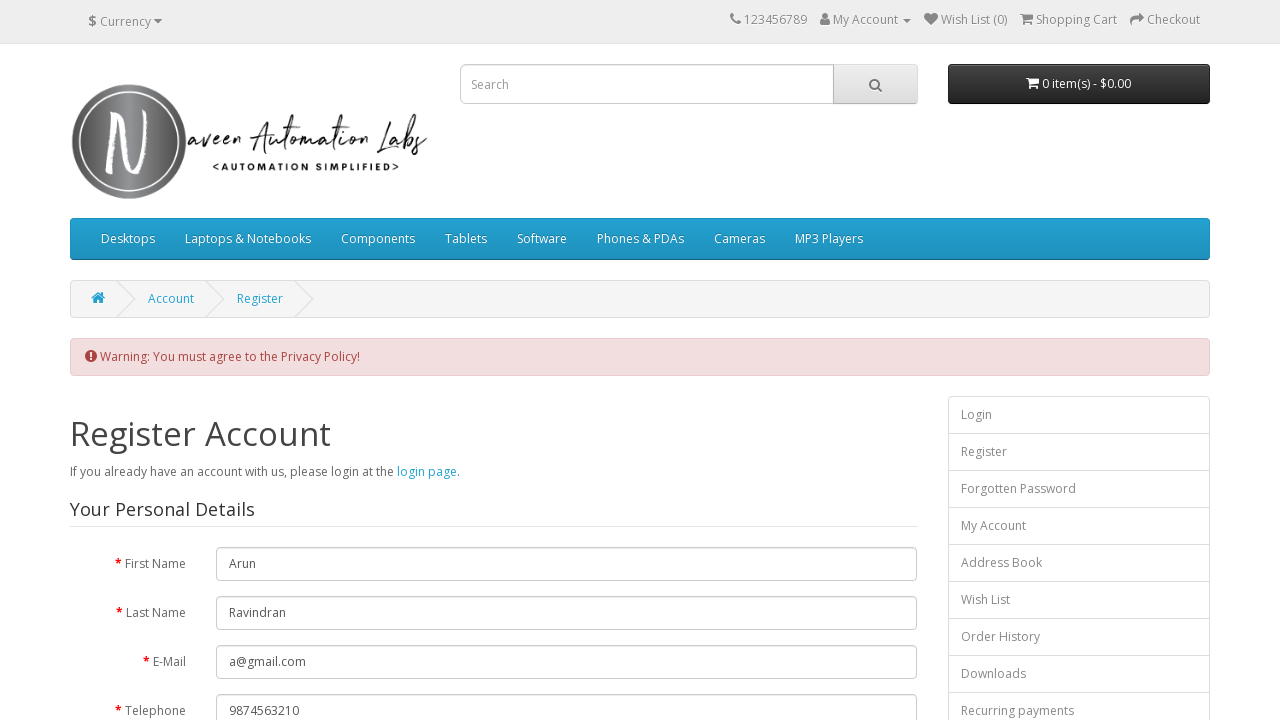

Clicked on login page link at (427, 471) on text=login page
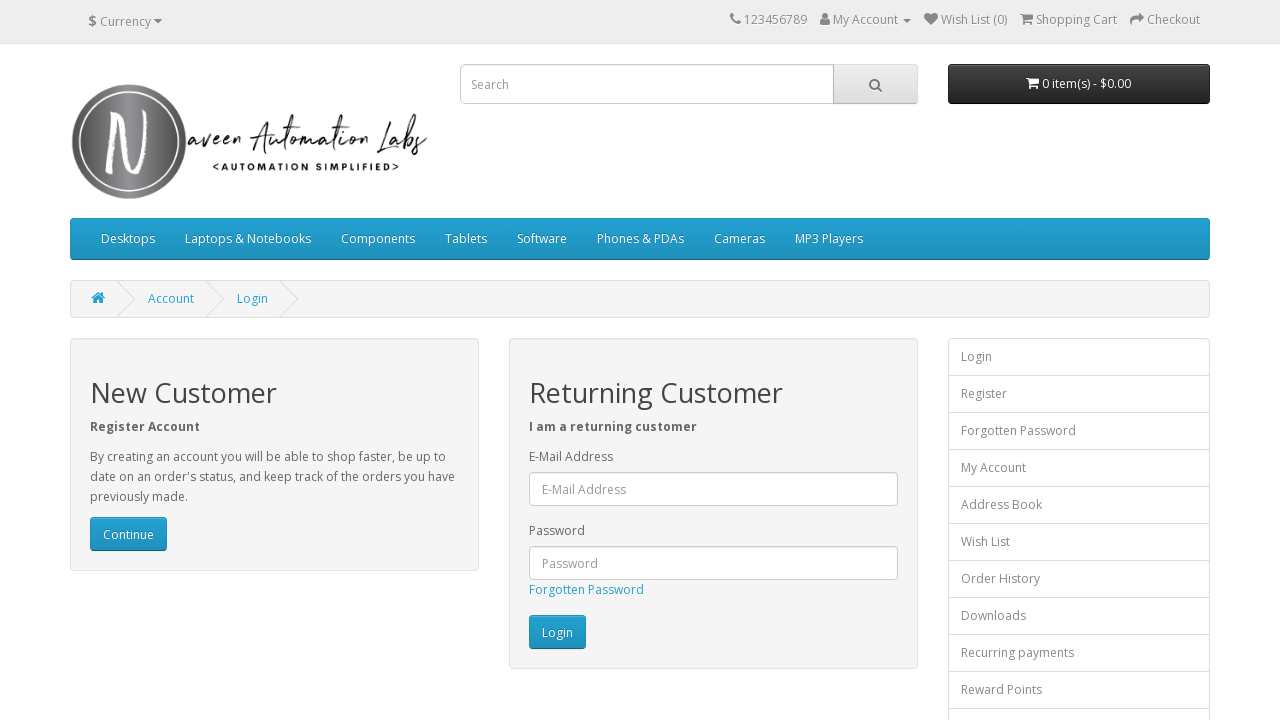

Clicked on Forgotten password link at (586, 590) on text=Forgotten
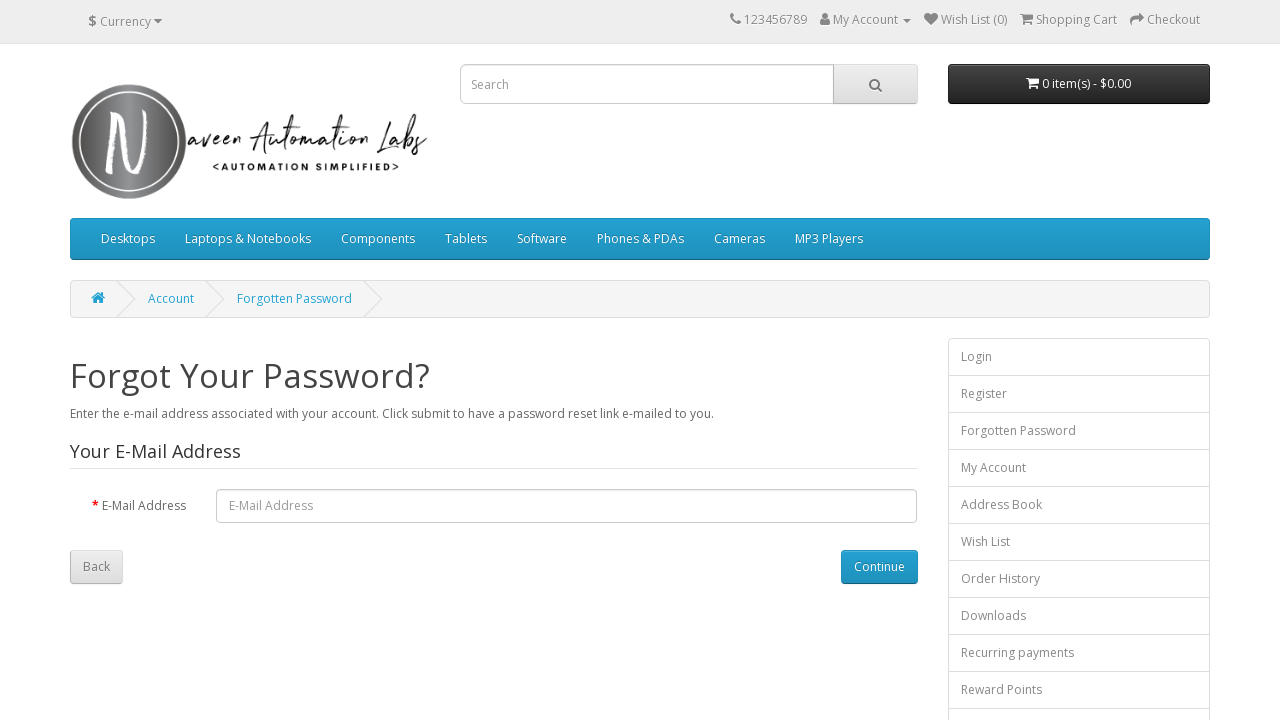

Waited for h1 header to be visible on forgotten password page
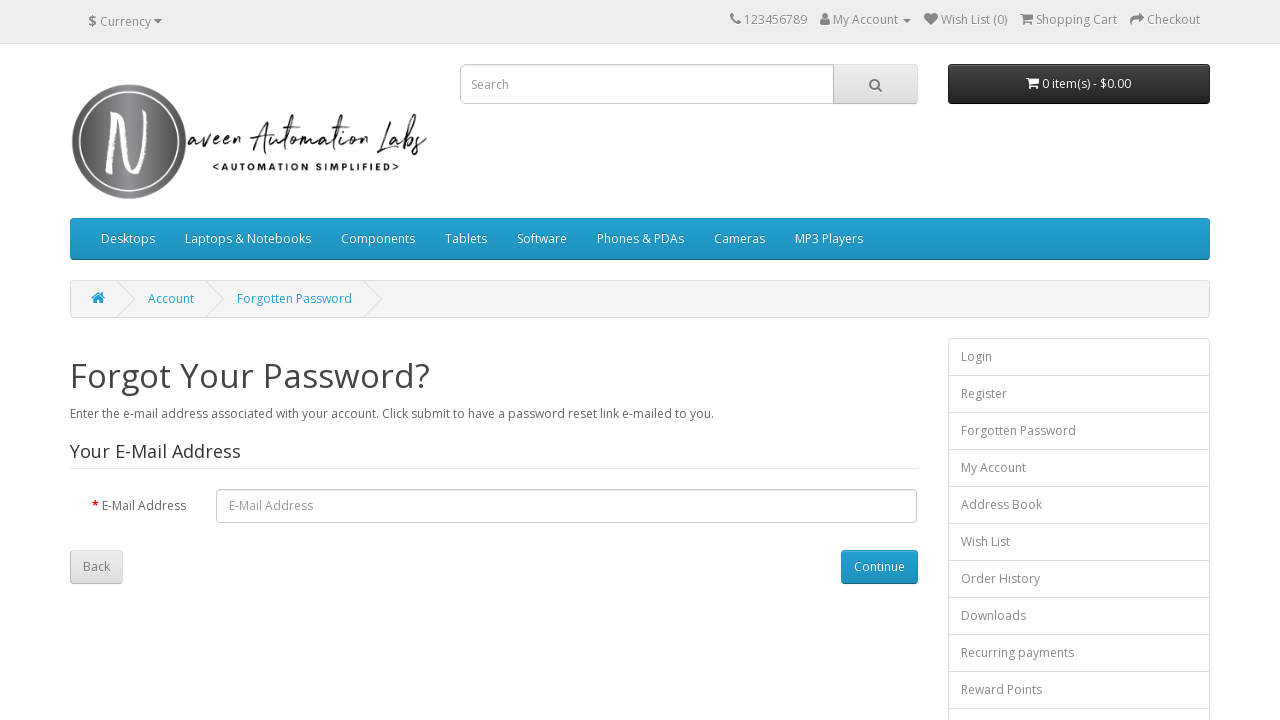

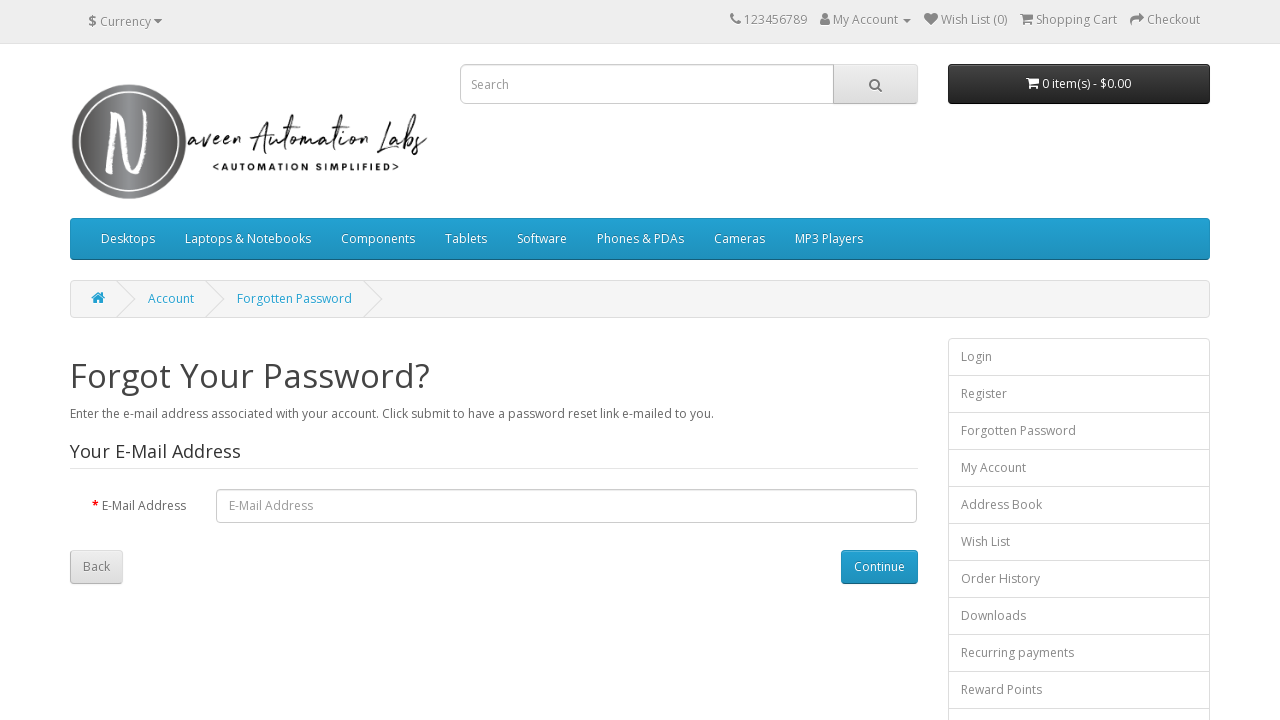